Clicks on the details button for the first car in the list to access the car details page

Starting URL: https://frontend.wildar.dev/Autos

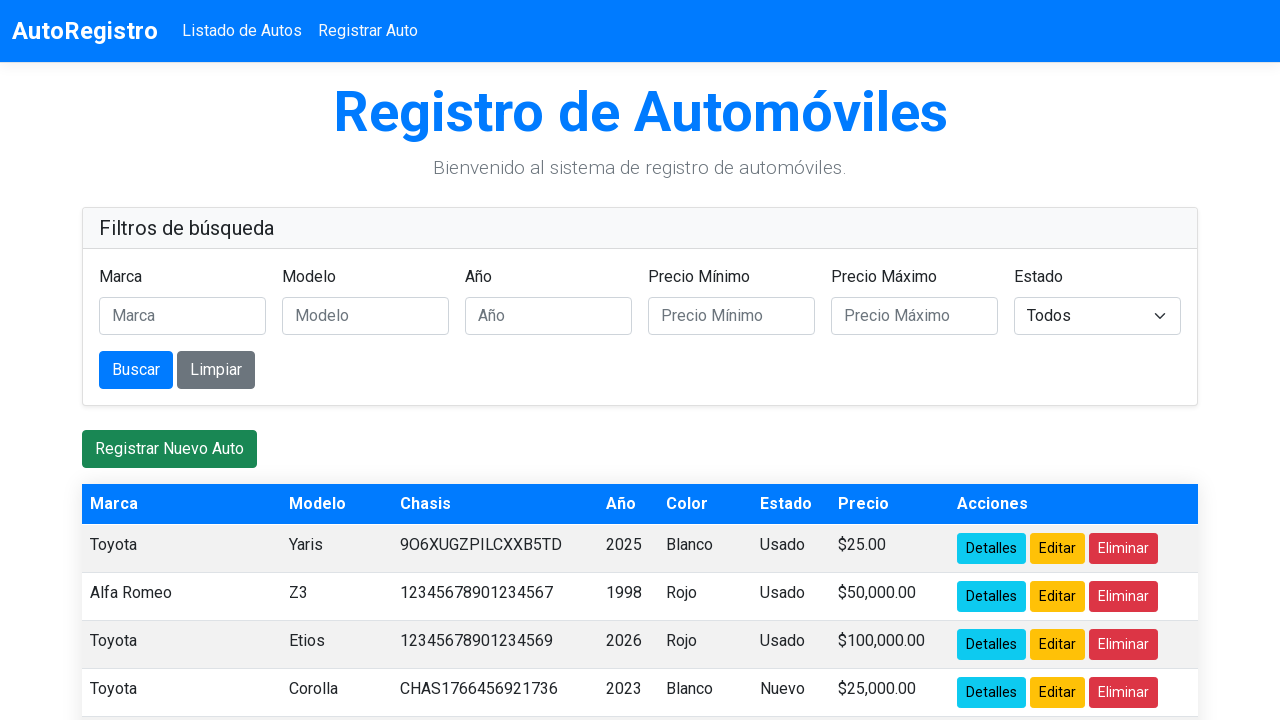

Navigated to car list page
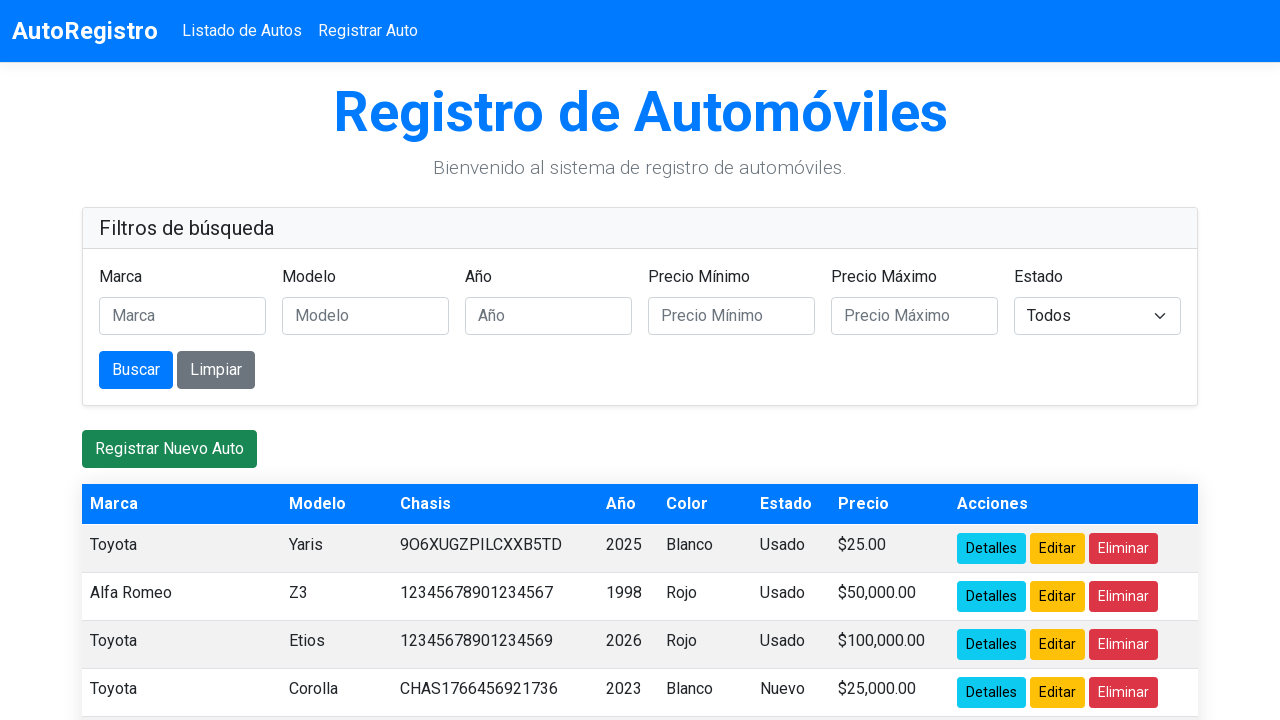

Clicked details button for the first car in the list at (991, 548) on xpath=//tr[1]/td/a[@class='btn btn-info btn-sm']
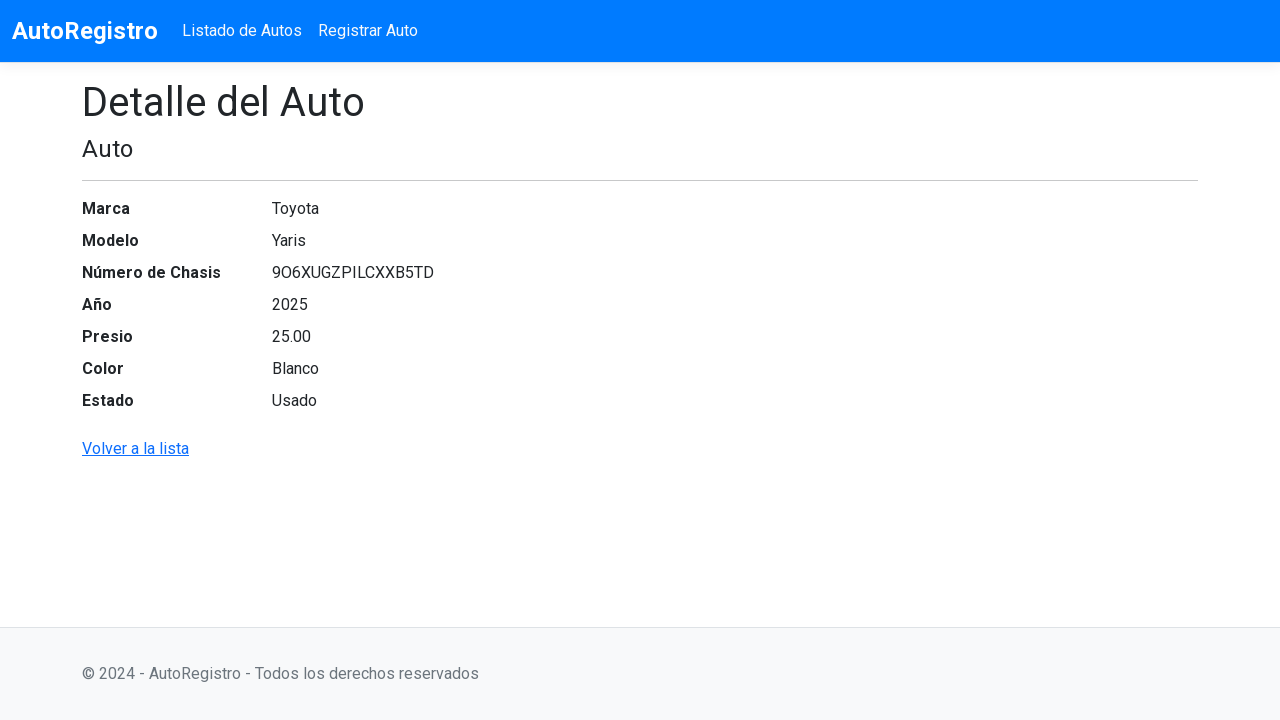

Waited for car details page to load
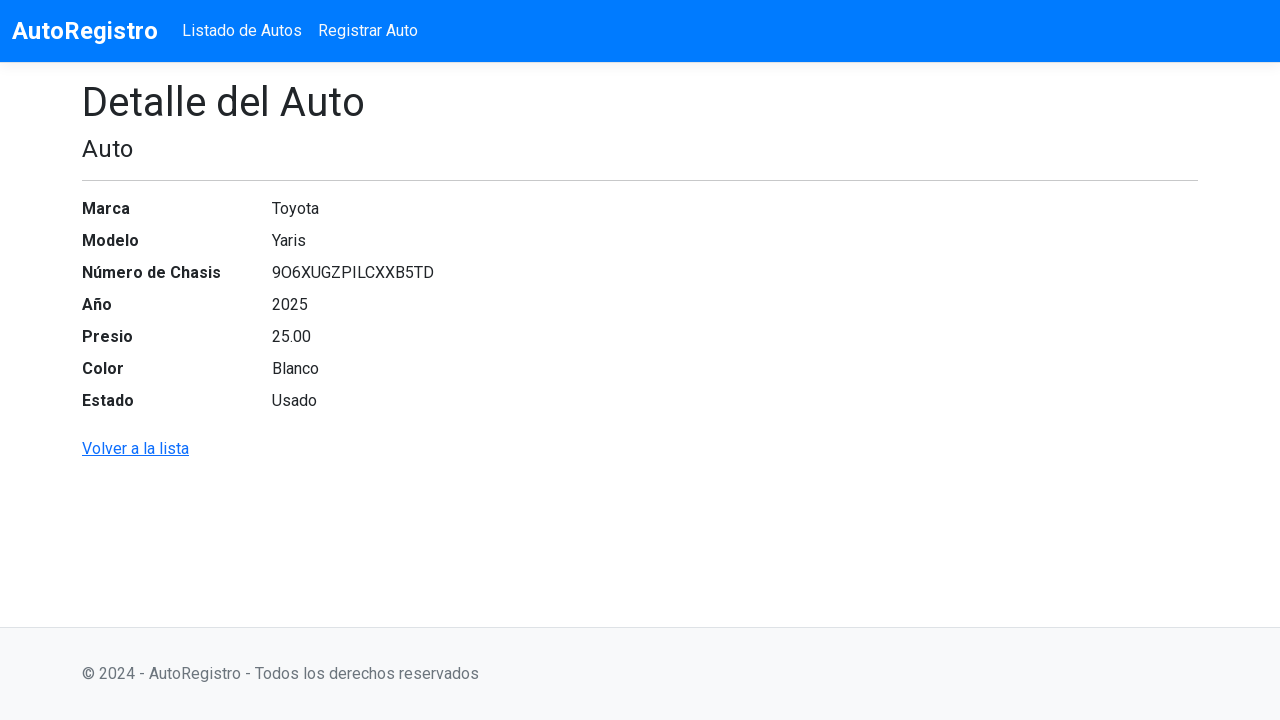

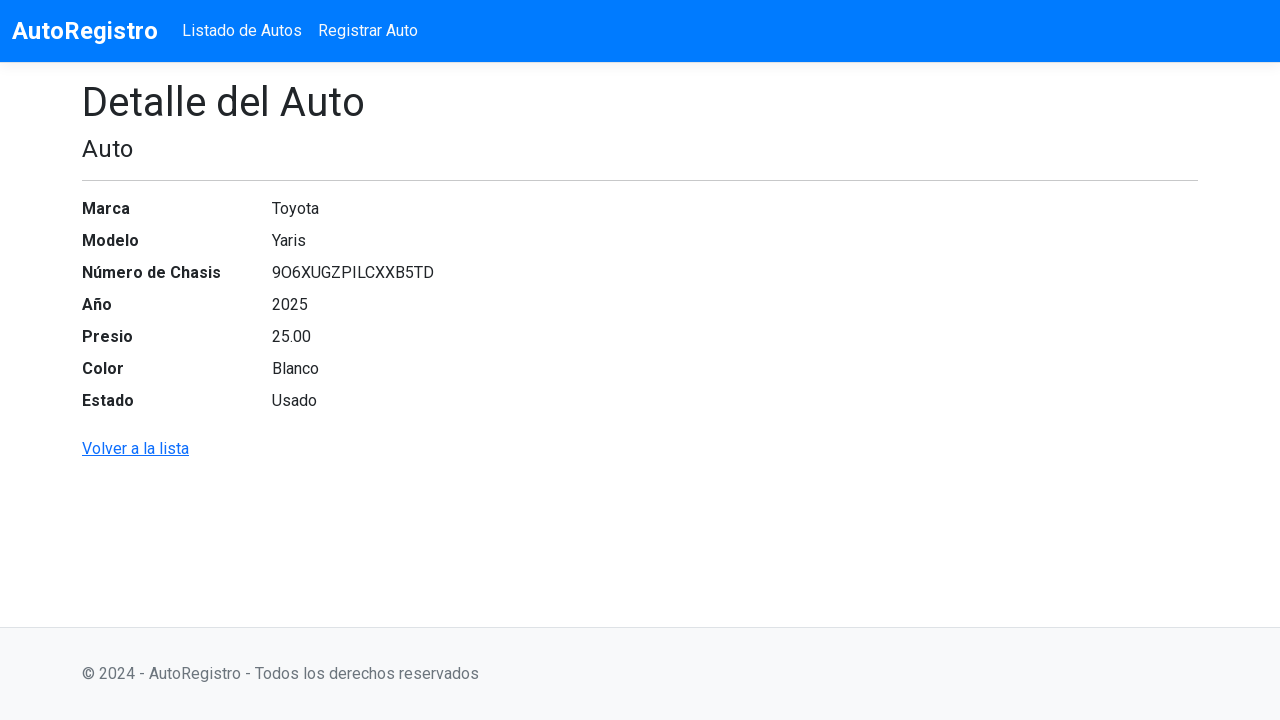